Tests JavaScript alert handling on SpiceJet website by accepting and dismissing alerts, and retrieving alert text

Starting URL: https://spicejet.com

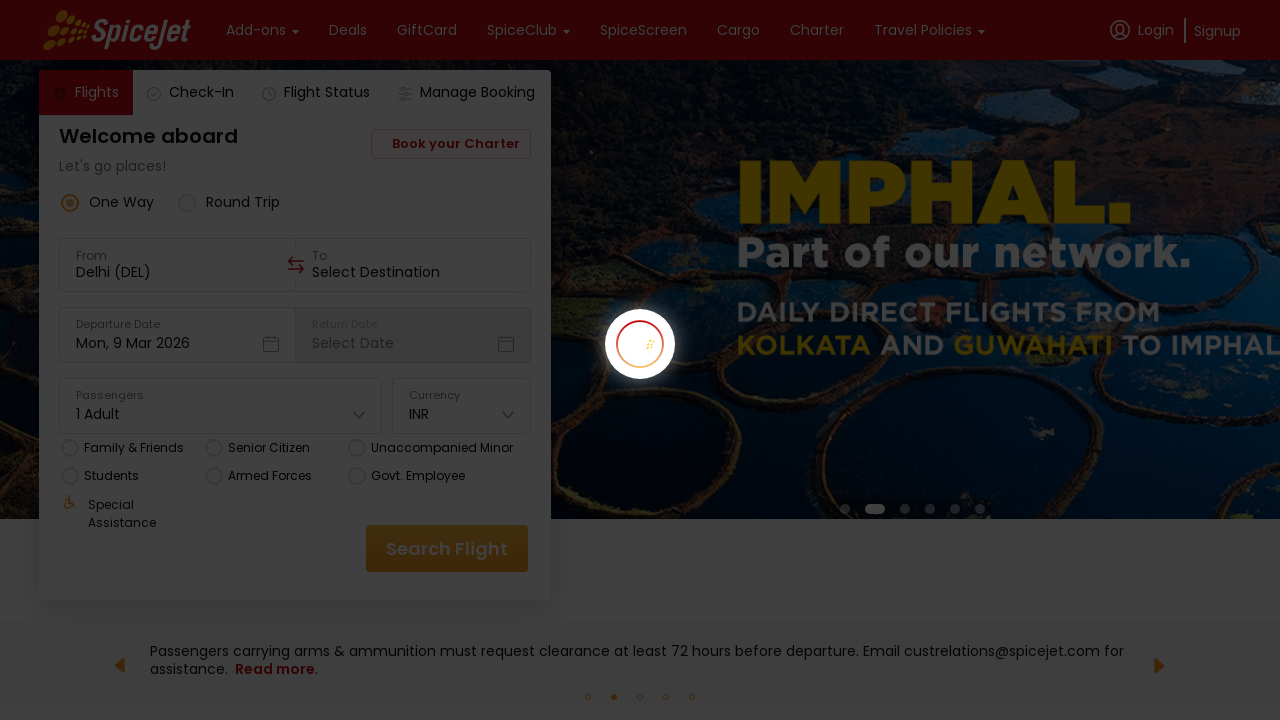

Set viewport size to 1920x1080
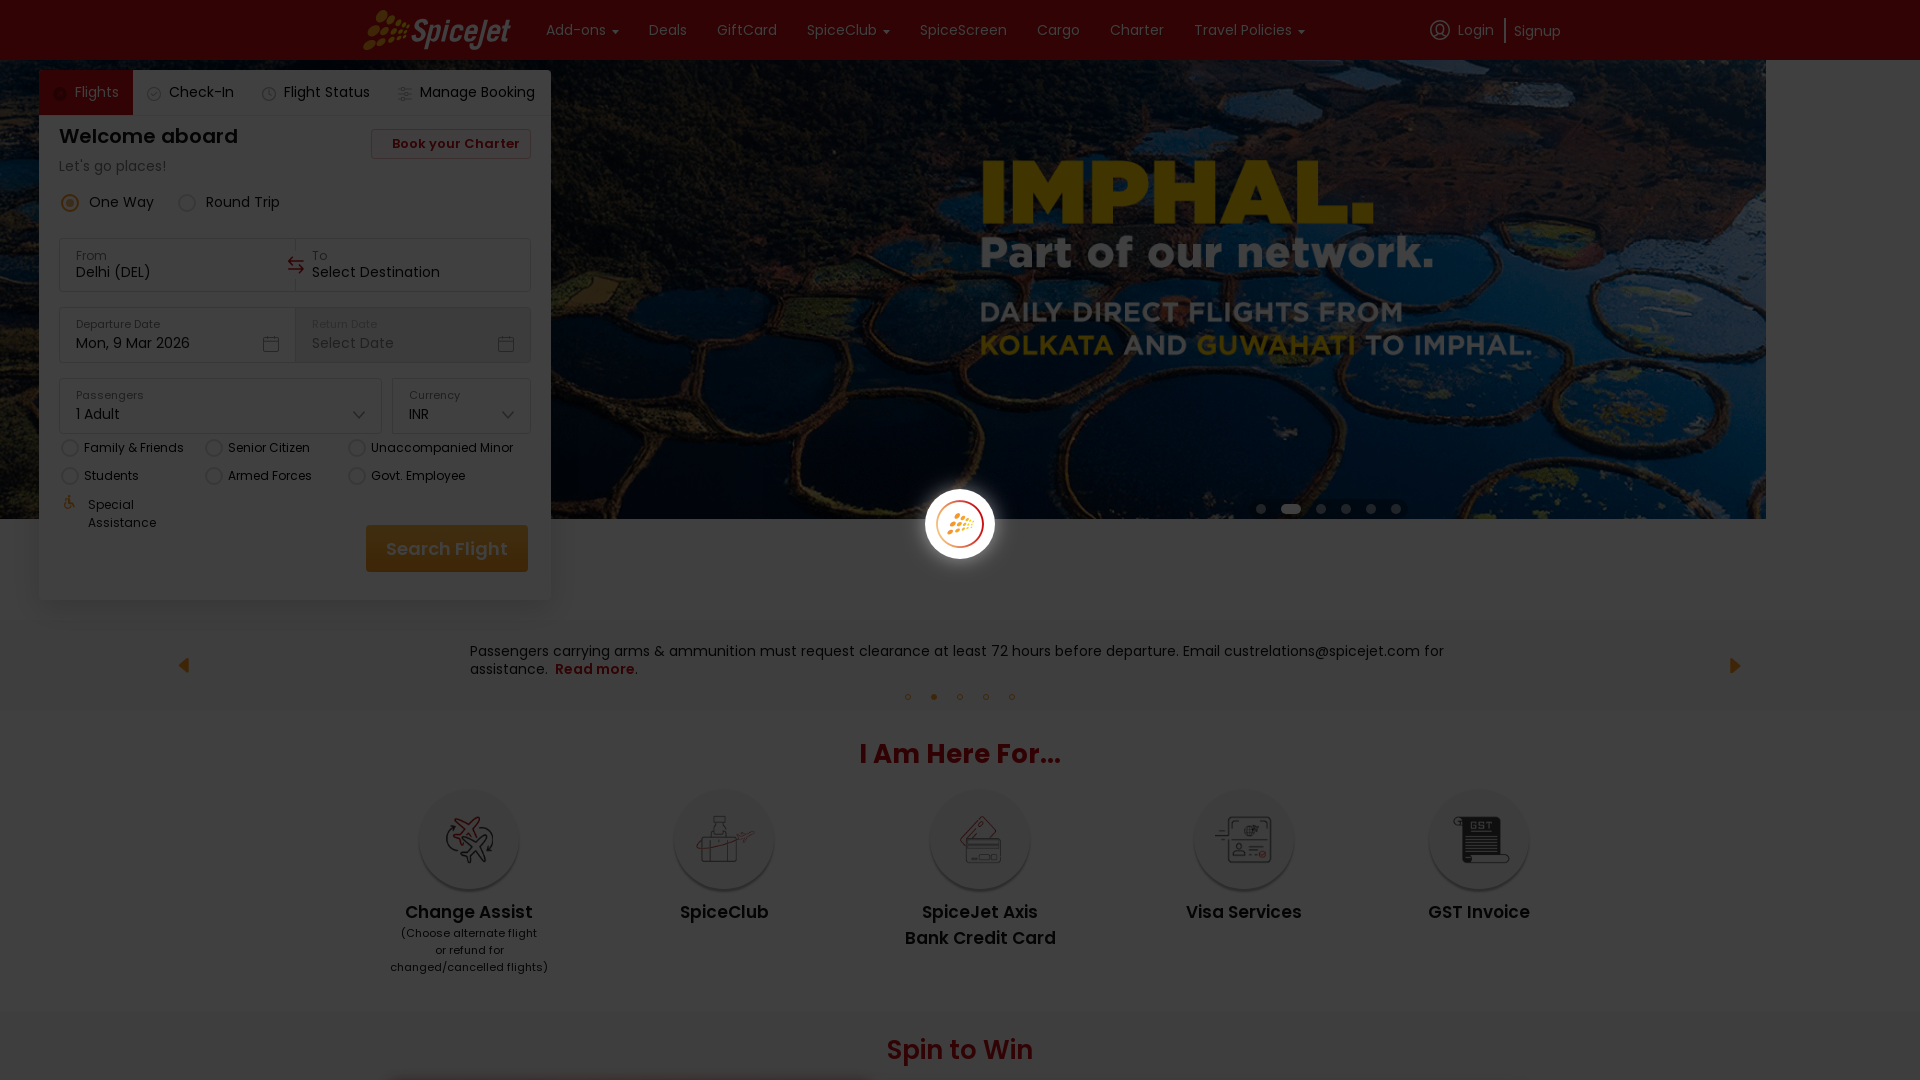

Set up dialog event listener to accept alerts
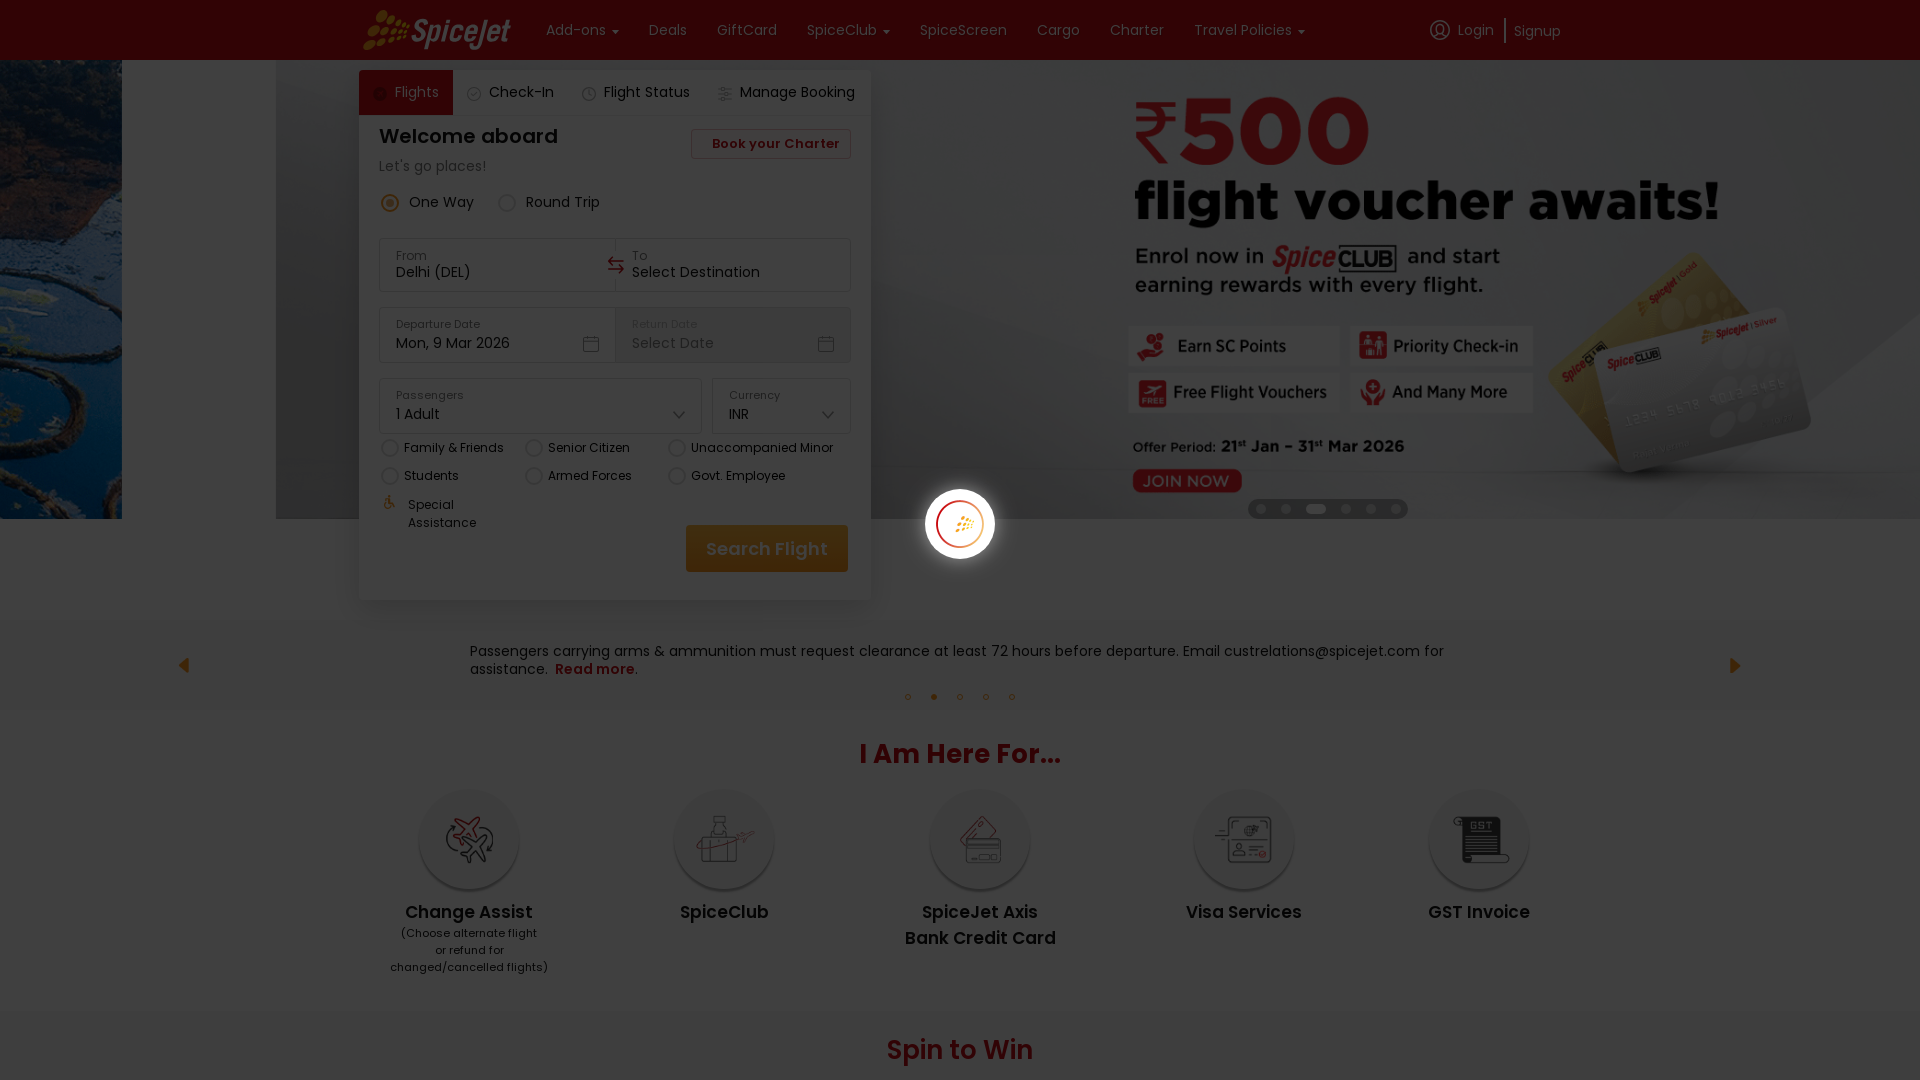

Waited for page to reach networkidle state
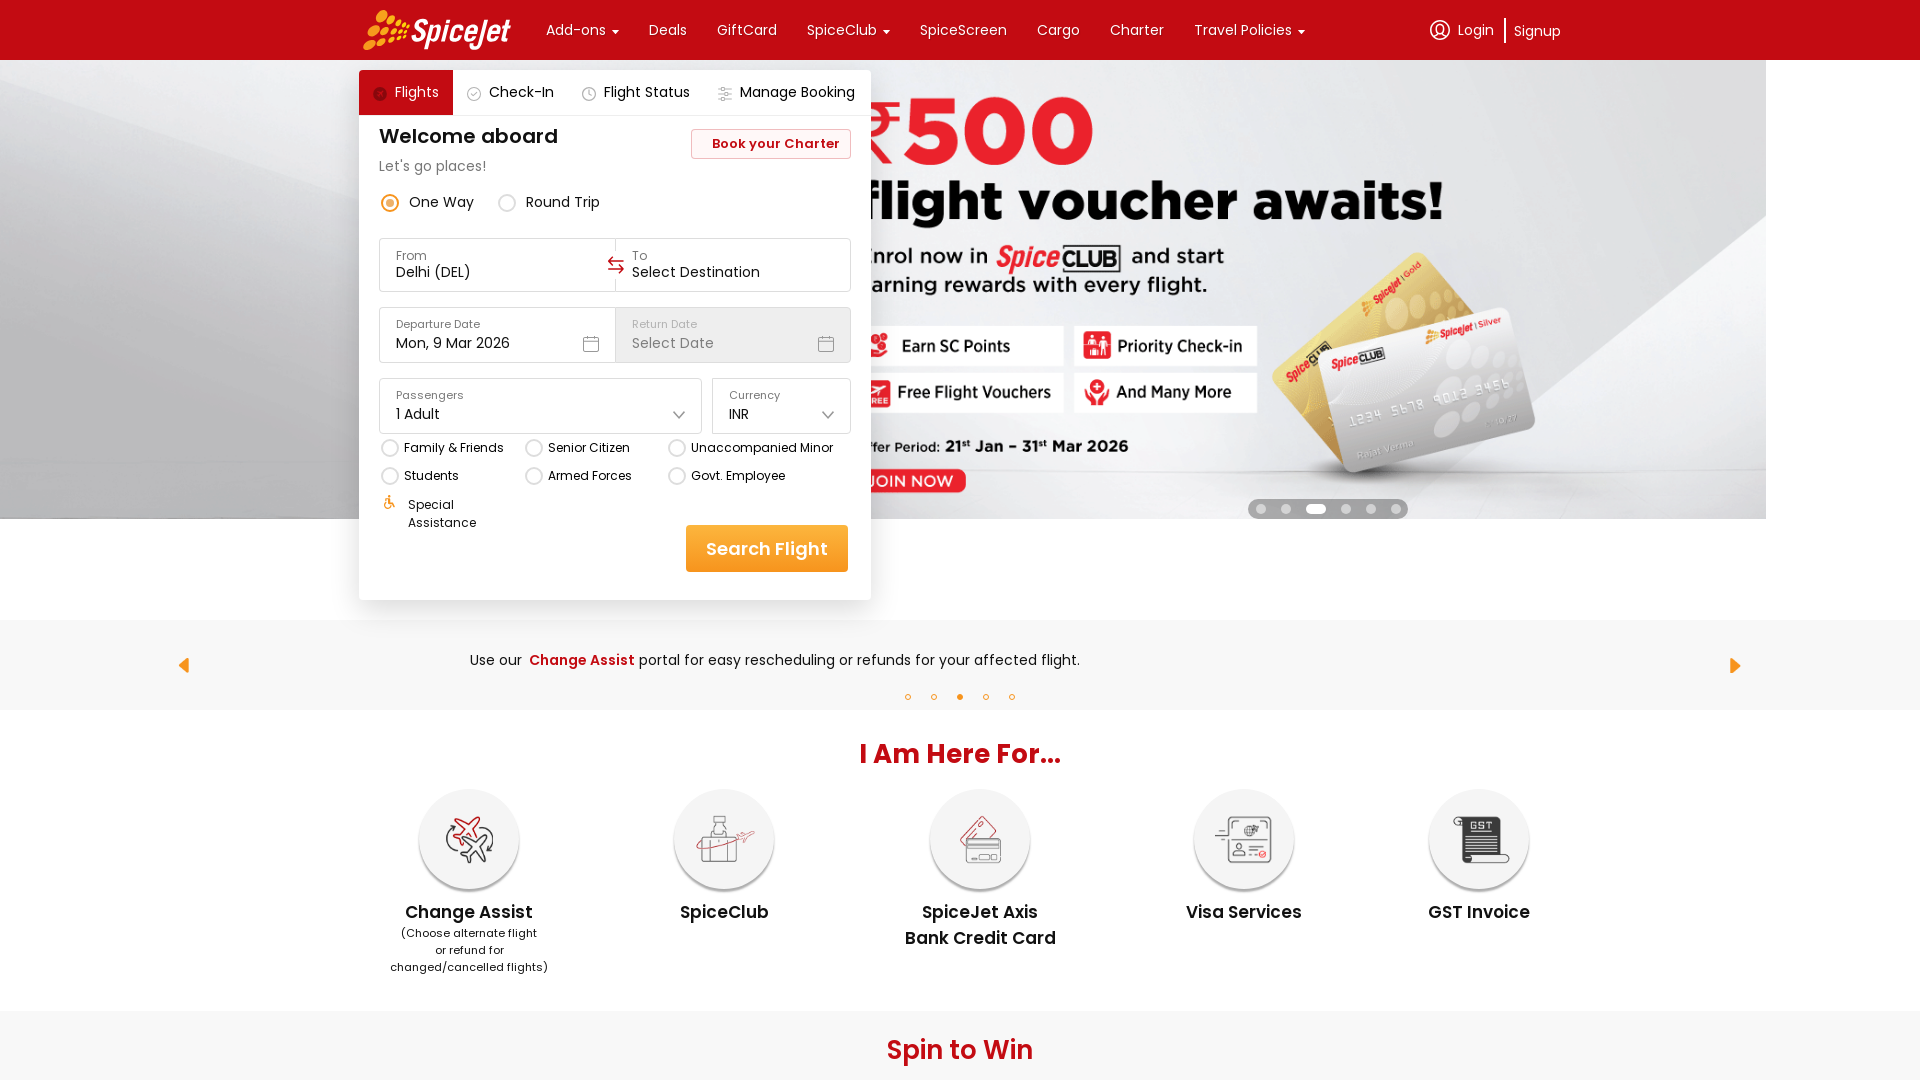

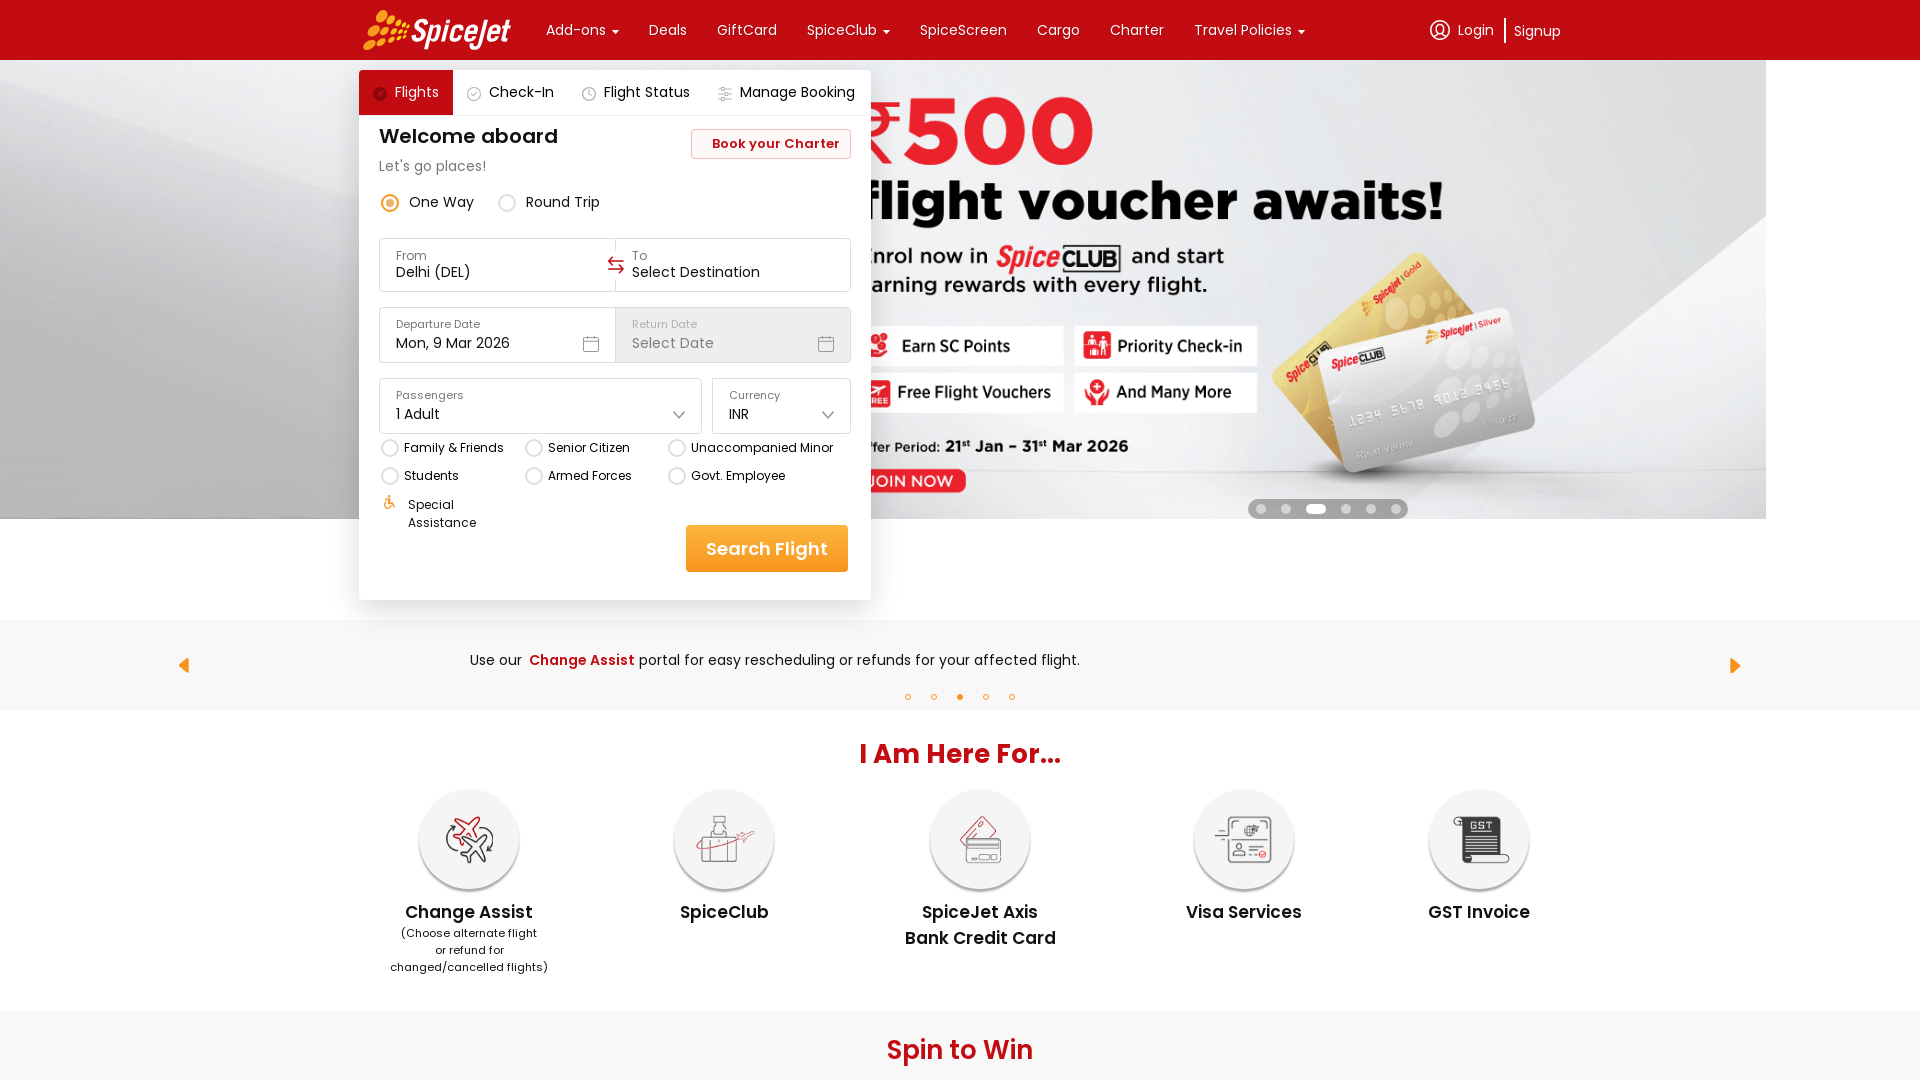